Tests JavaScript information alert by clicking a button to trigger an alert, accepting it, and verifying the success message is displayed

Starting URL: https://loopcamp.vercel.app/javascript-alerts.html

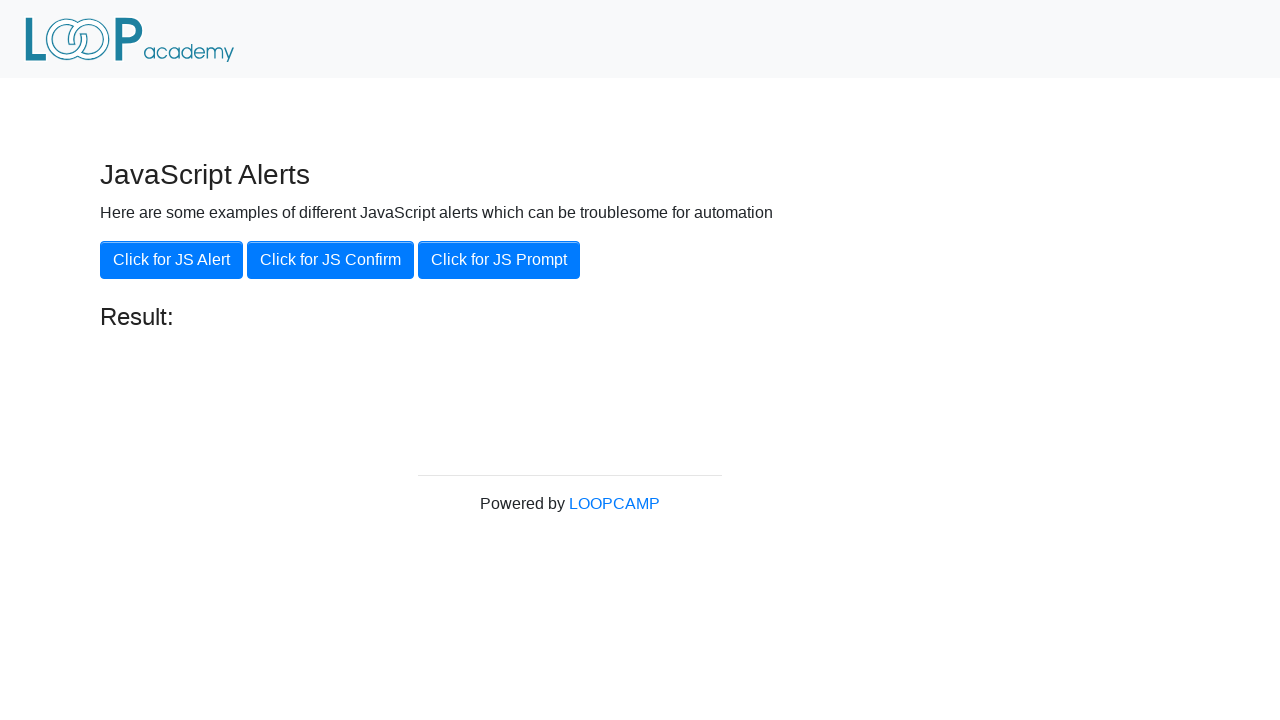

Clicked 'Click for JS Alert' button to trigger information alert at (172, 260) on xpath=//button[text()='Click for JS Alert']
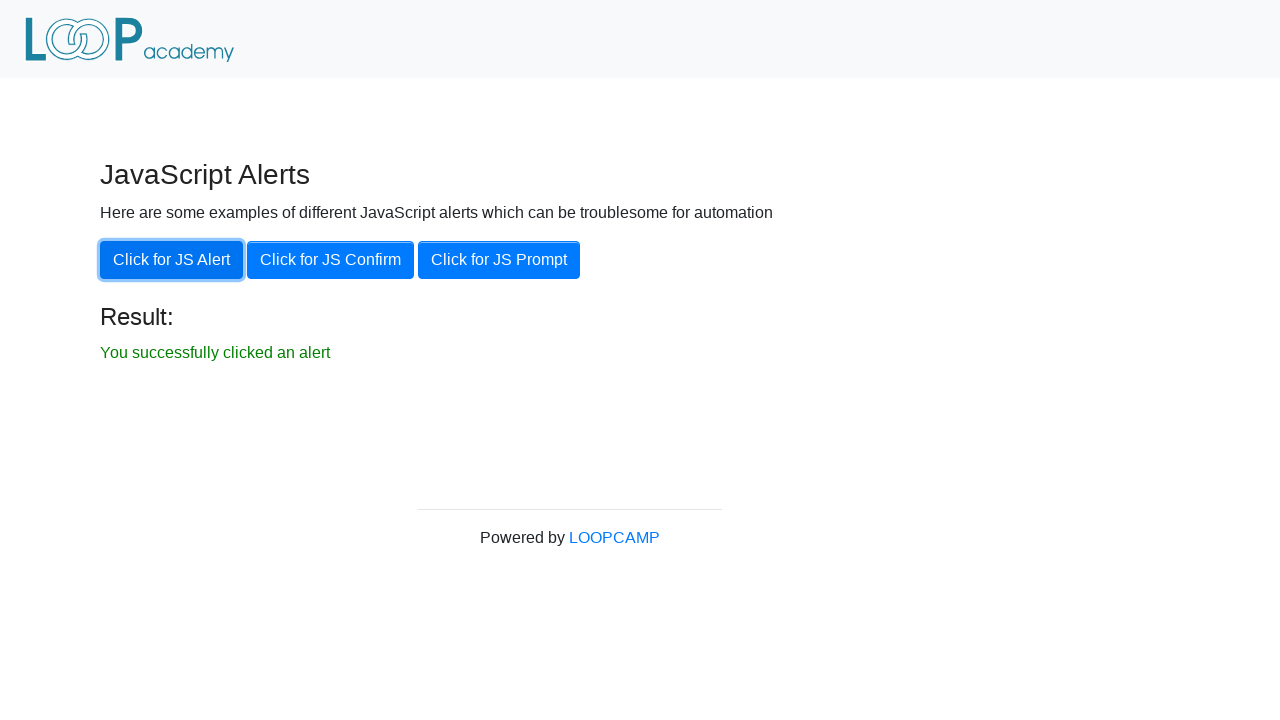

Set up dialog handler to accept the alert
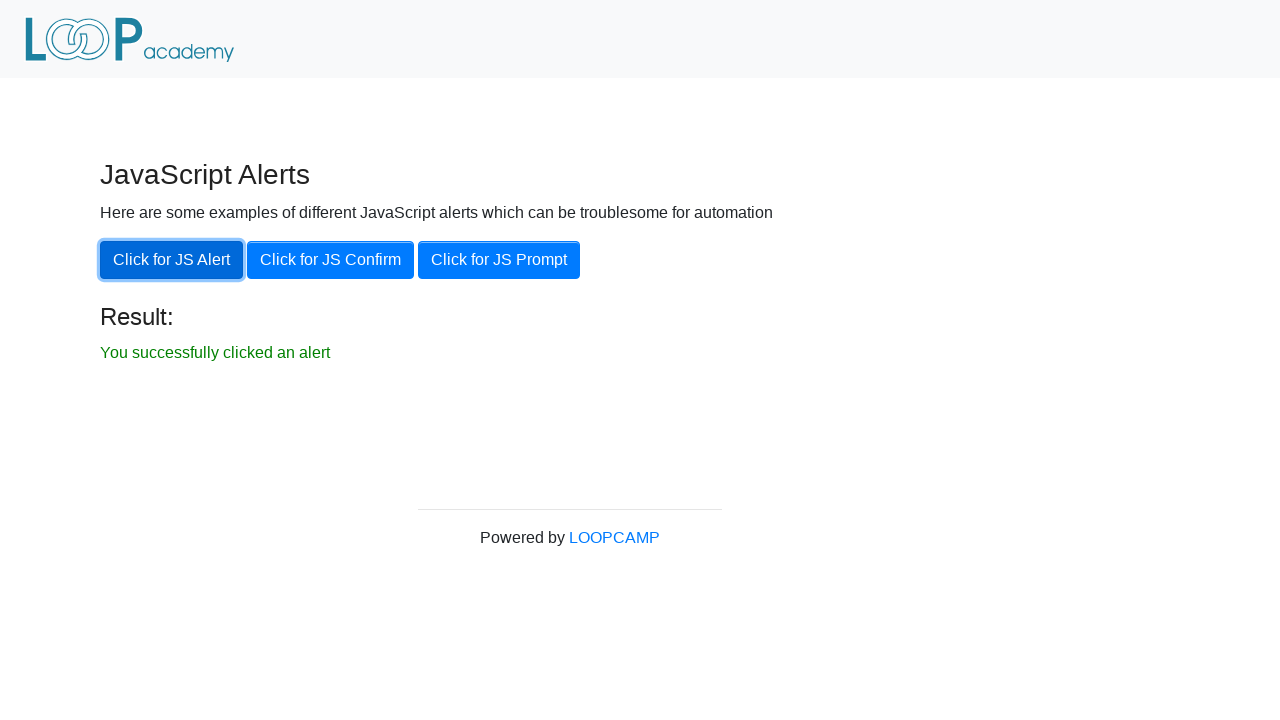

Verified success message is displayed after accepting alert
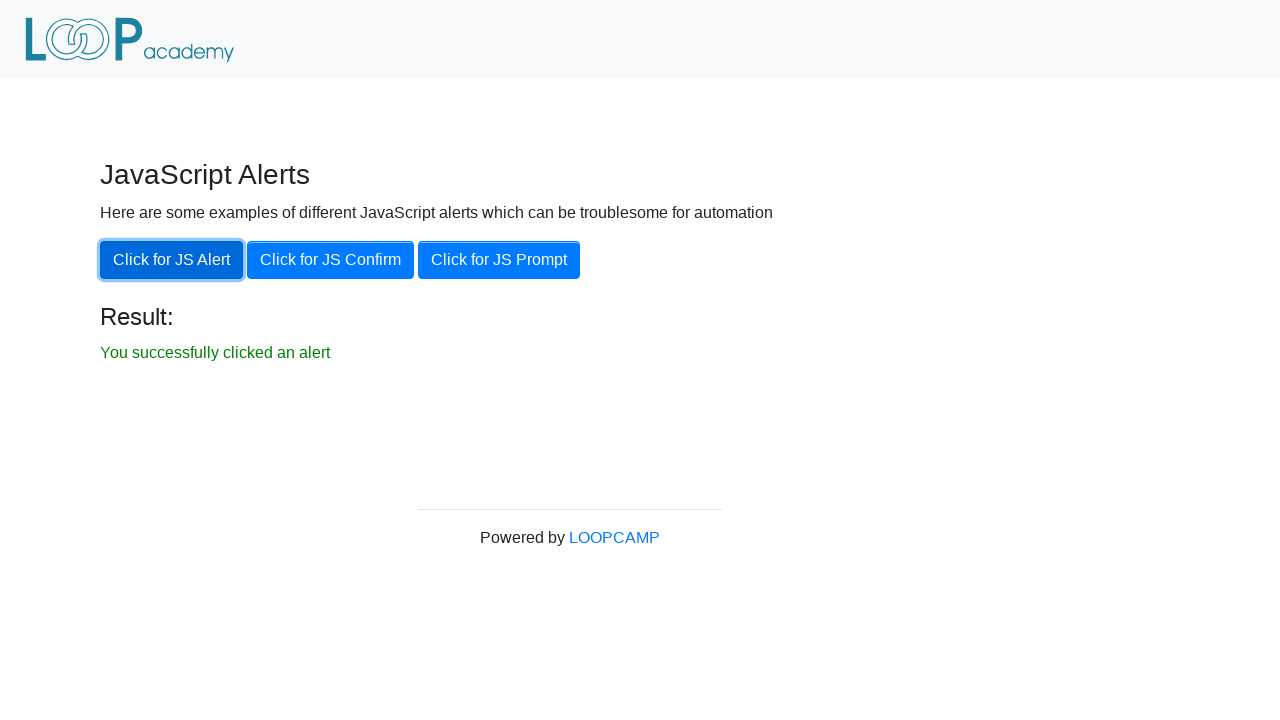

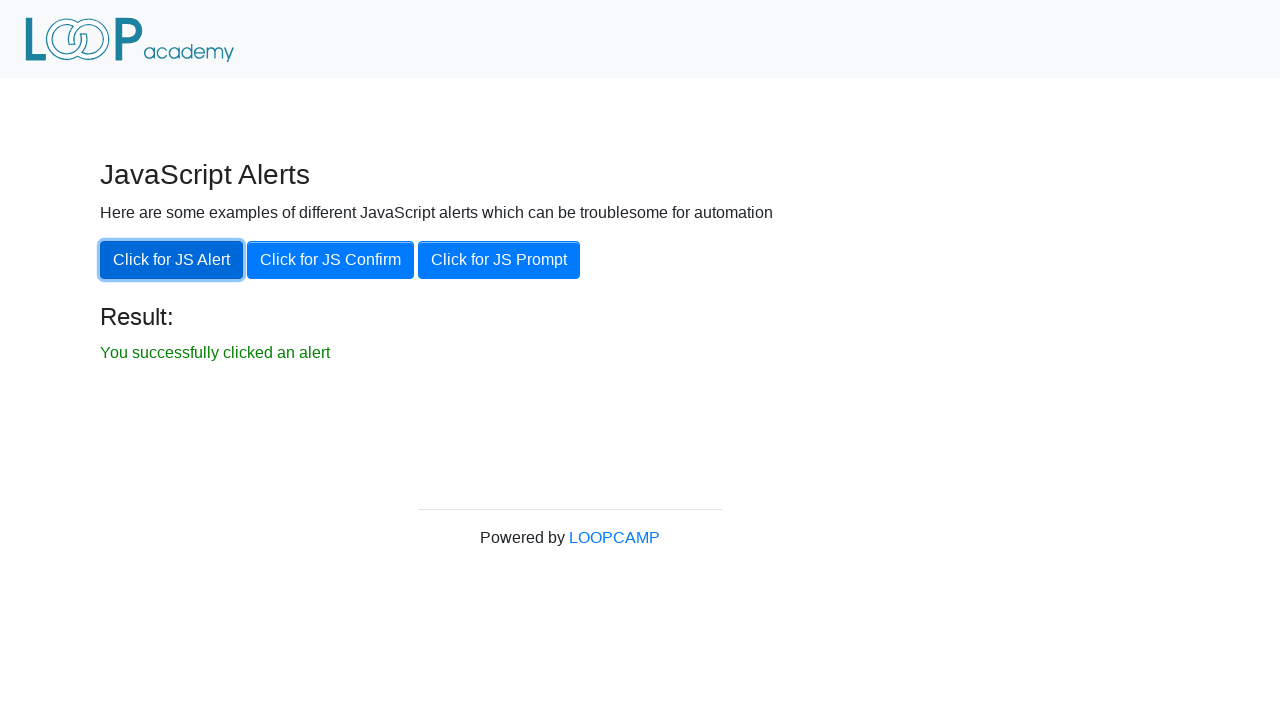